Tests a prompt dialog by clicking a button, entering text in the prompt, accepting it, and verifying the entered text appears in the result

Starting URL: https://demoqa.com/alerts

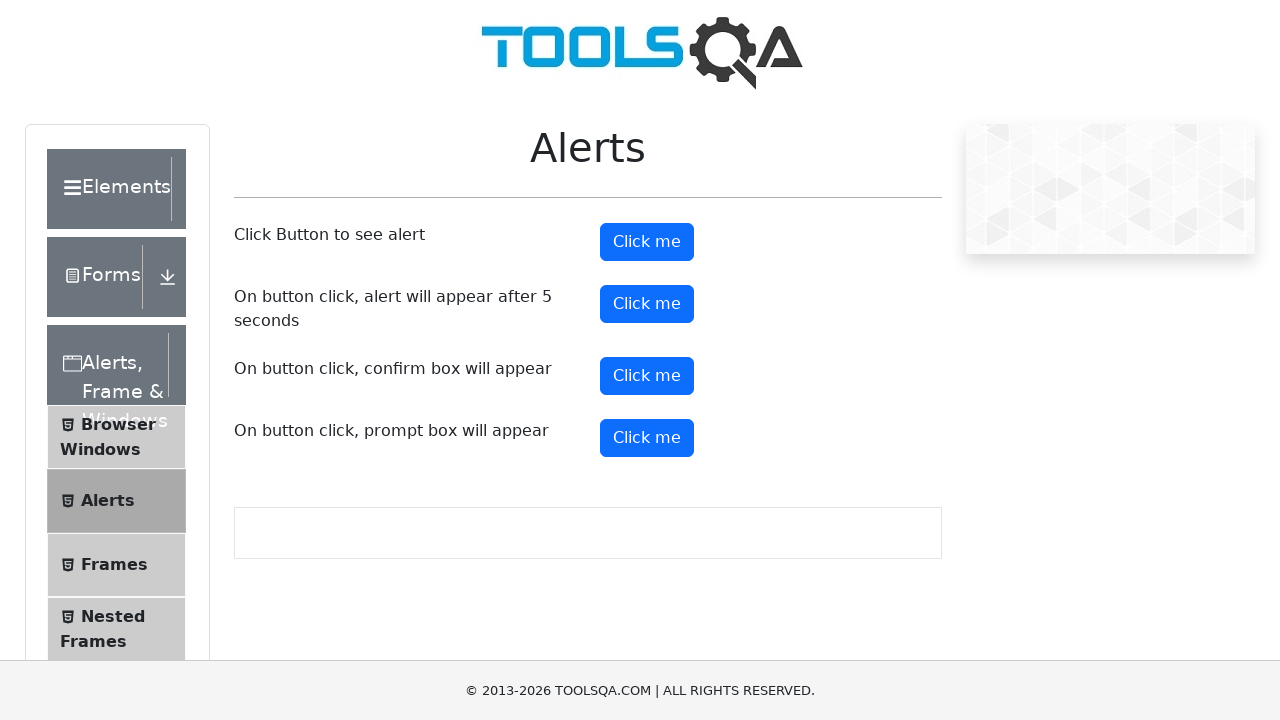

Set up dialog handler to accept prompt with text 'sinem'
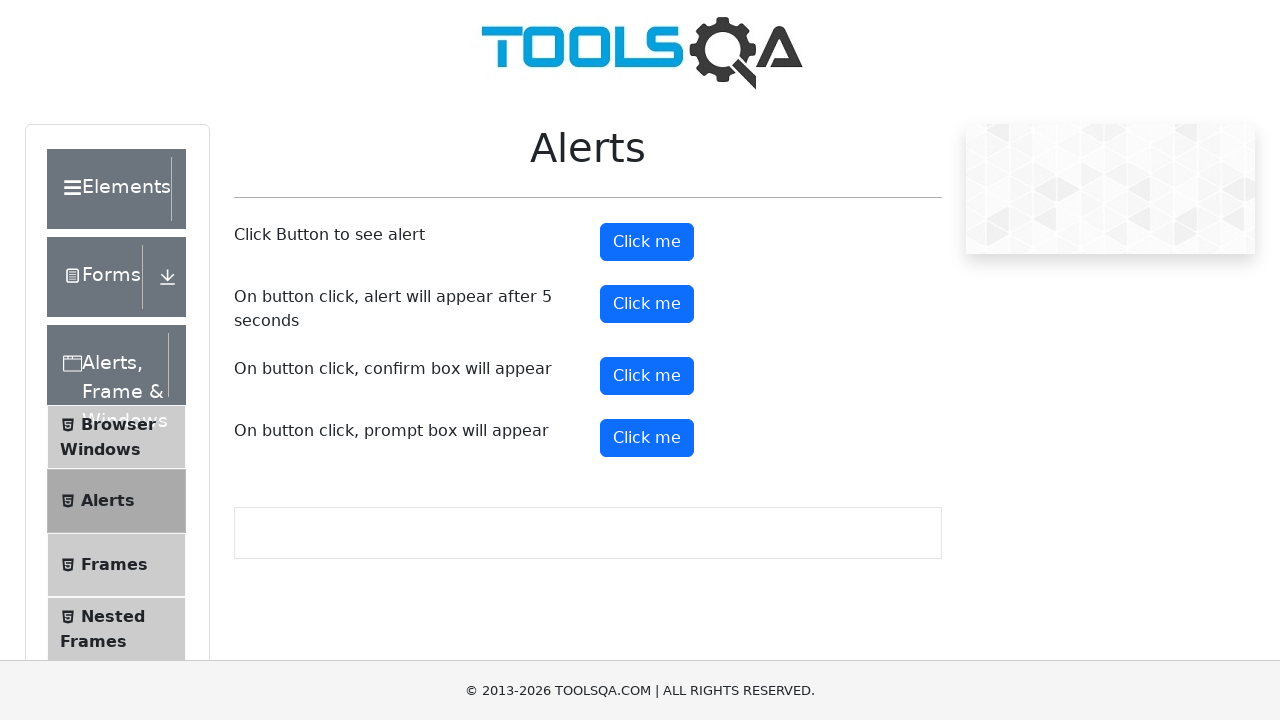

Clicked button to trigger prompt dialog at (647, 438) on xpath=(//button)[5]
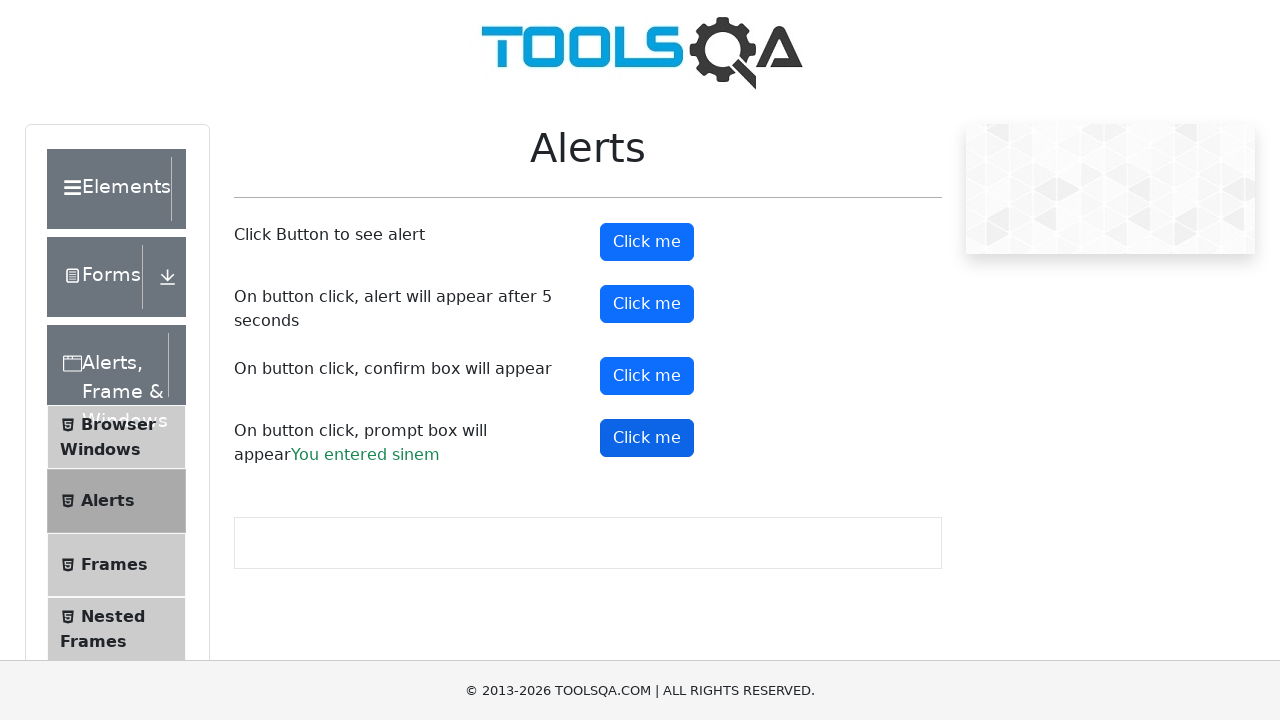

Waited for prompt result element to appear
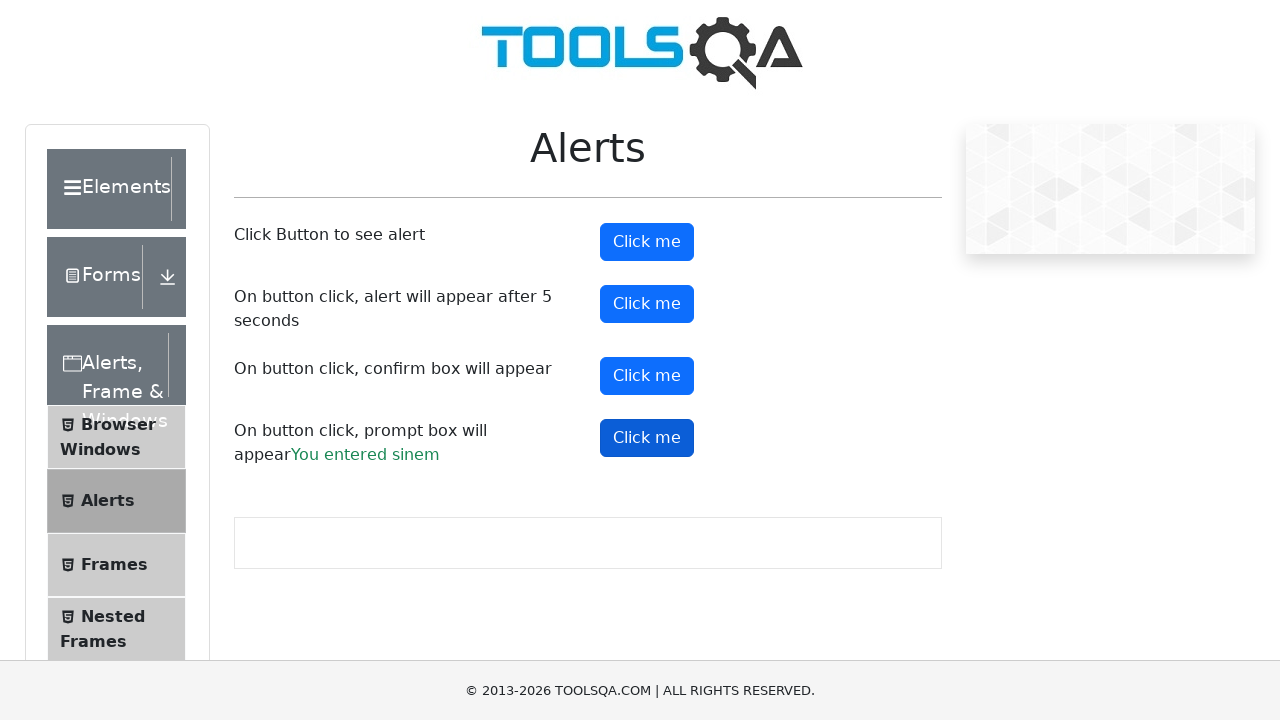

Verified that entered text 'sinem' appears in the result
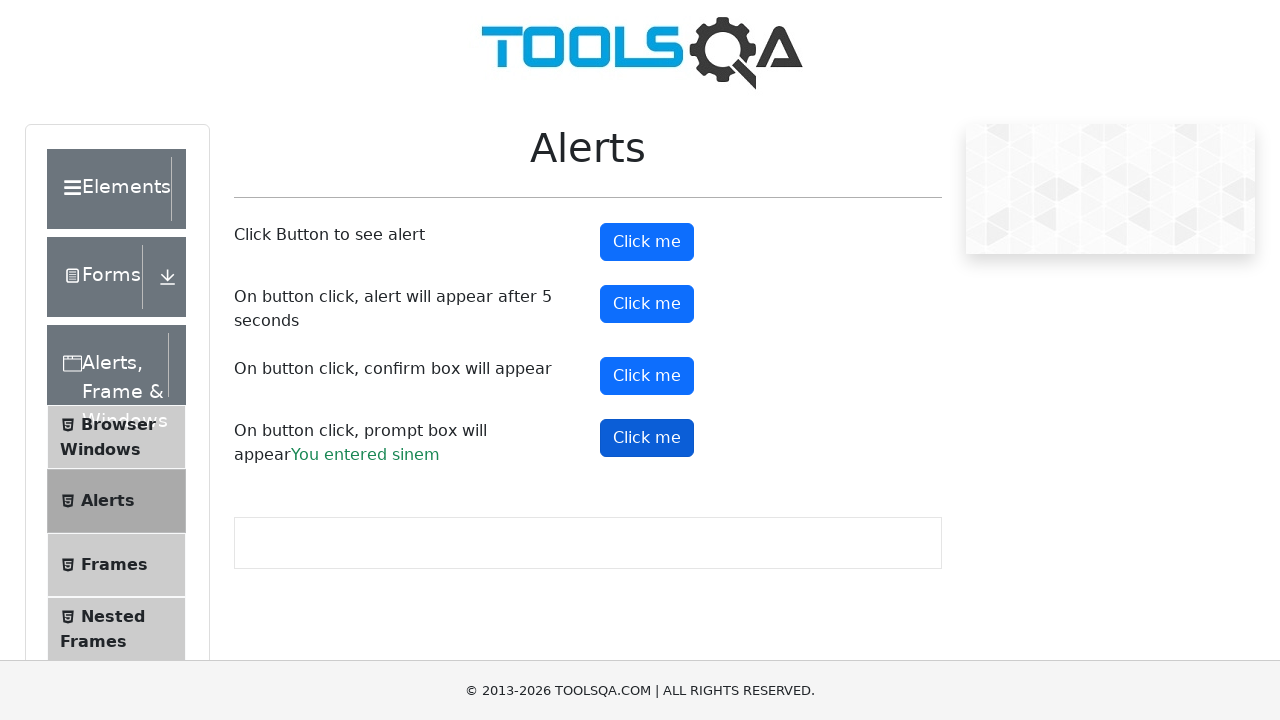

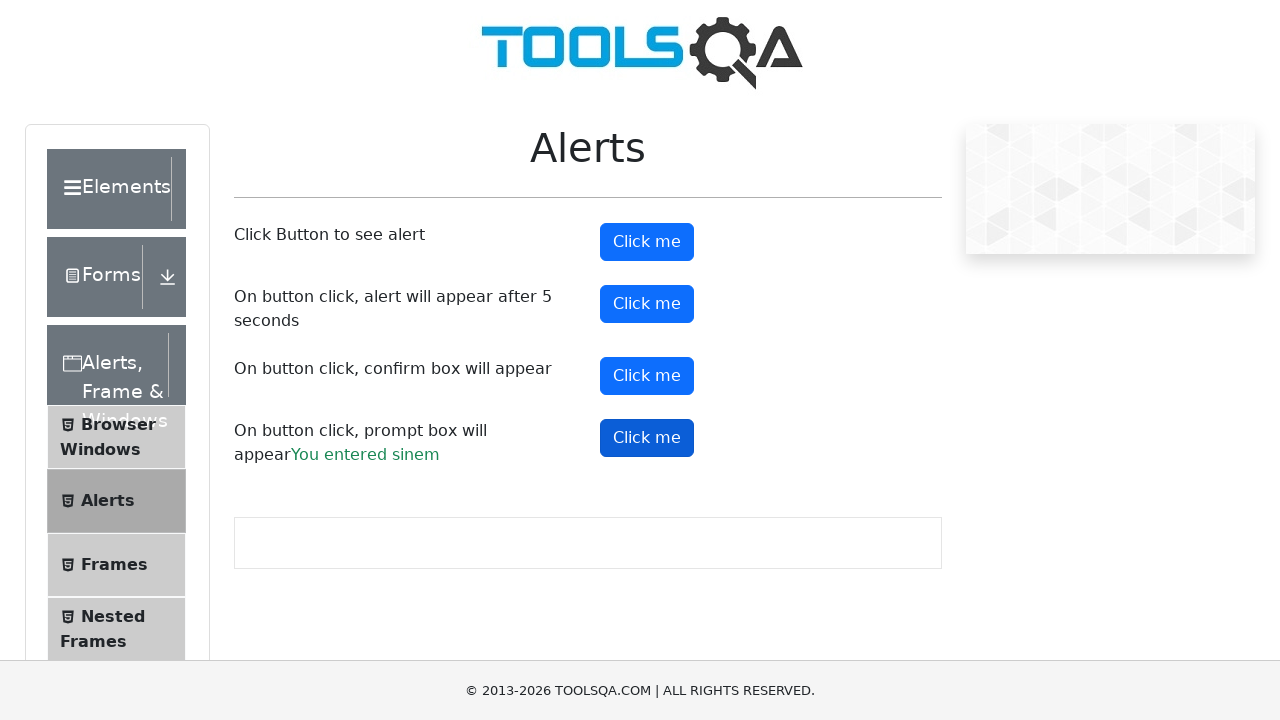